Tests error handling patterns when interacting with page elements by attempting to get HTML content of an anchor element

Starting URL: https://mdn.dev

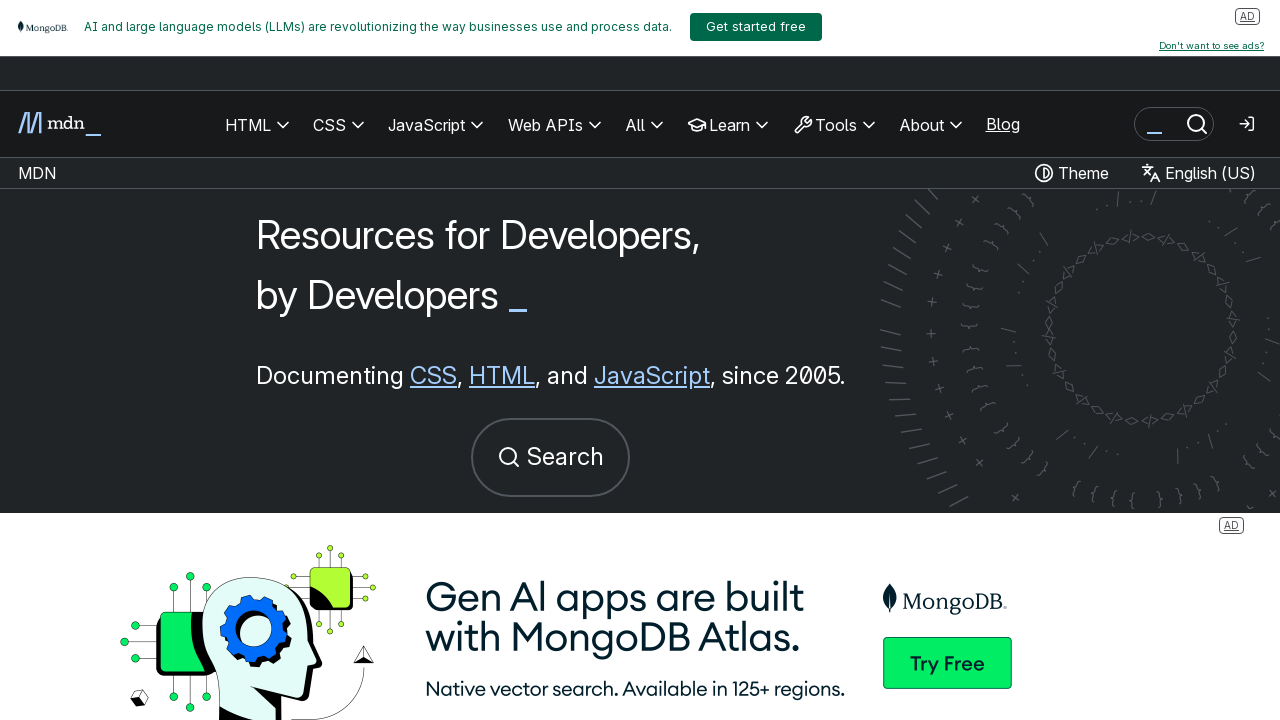

Navigated to https://mdn.dev
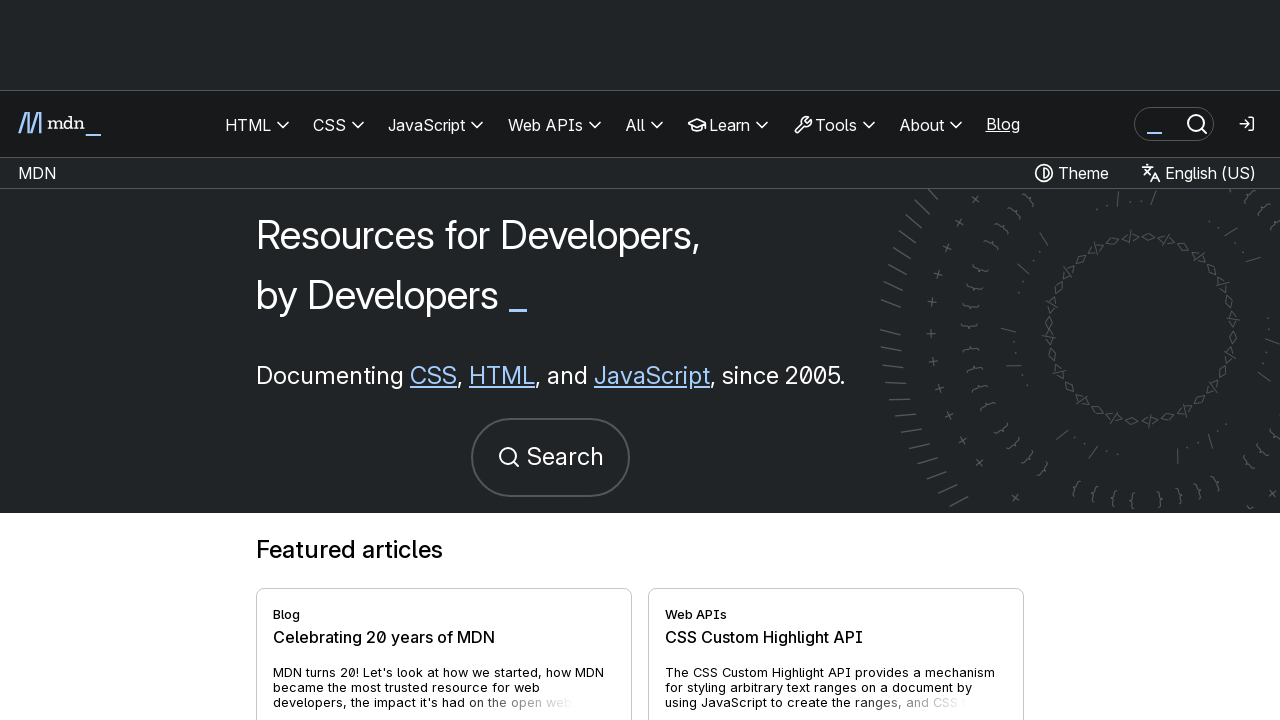

Waited for anchor element to be present on page
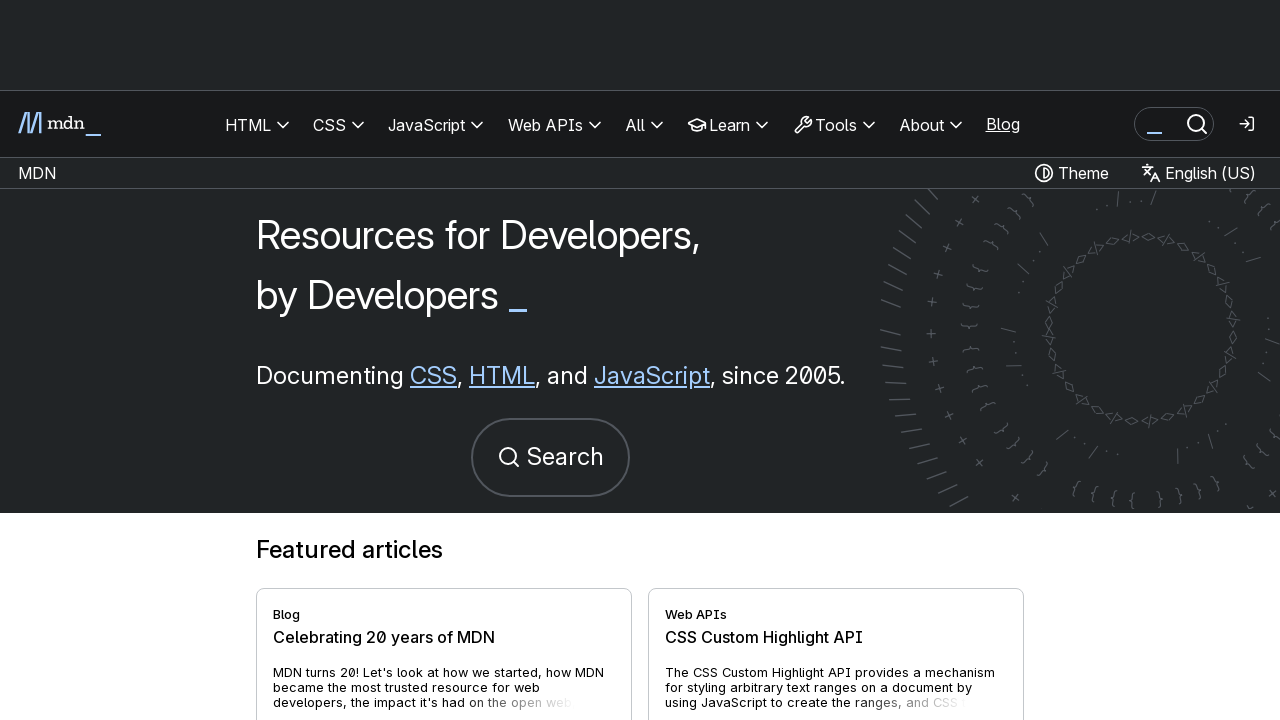

Retrieved HTML content of first anchor element
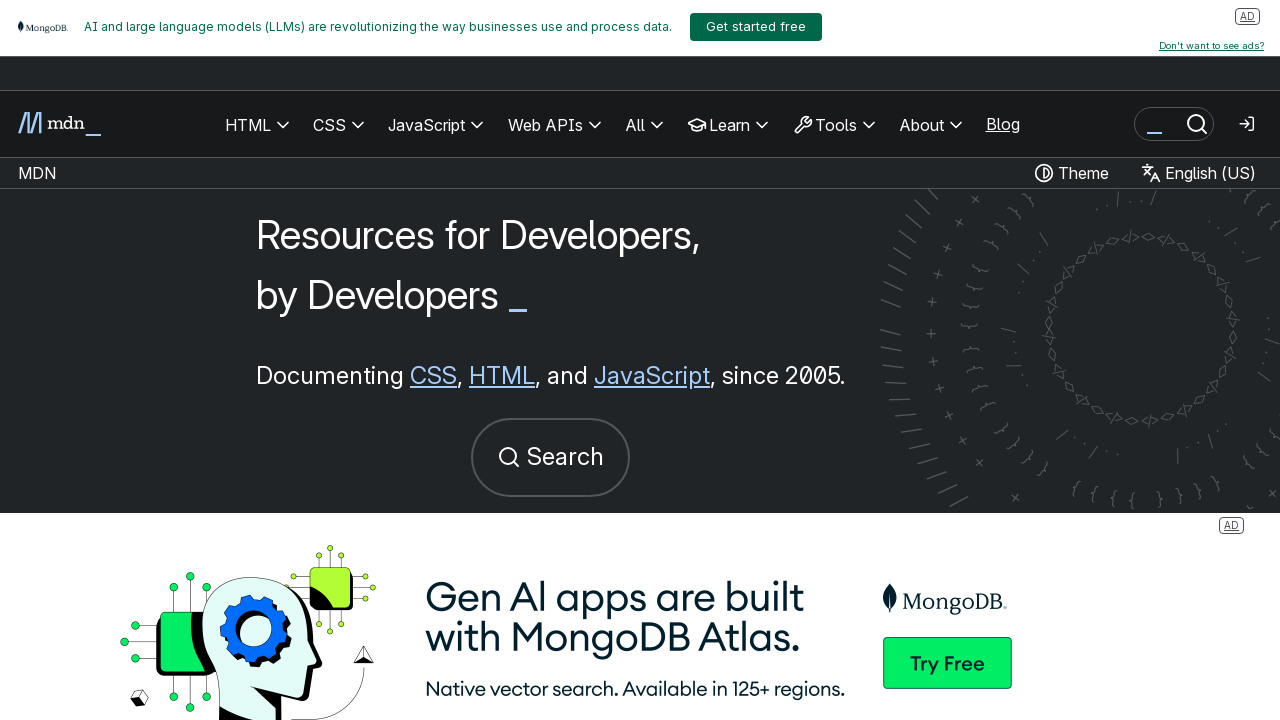

Printed HTML content of anchor element
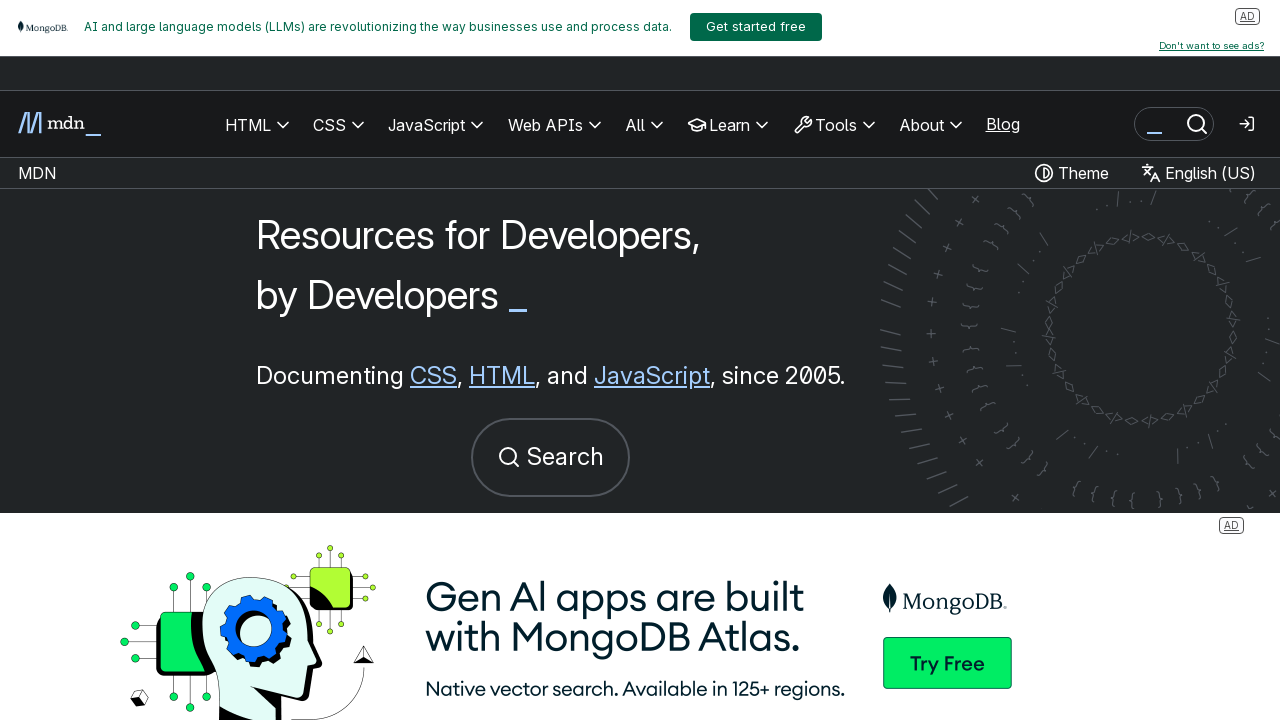

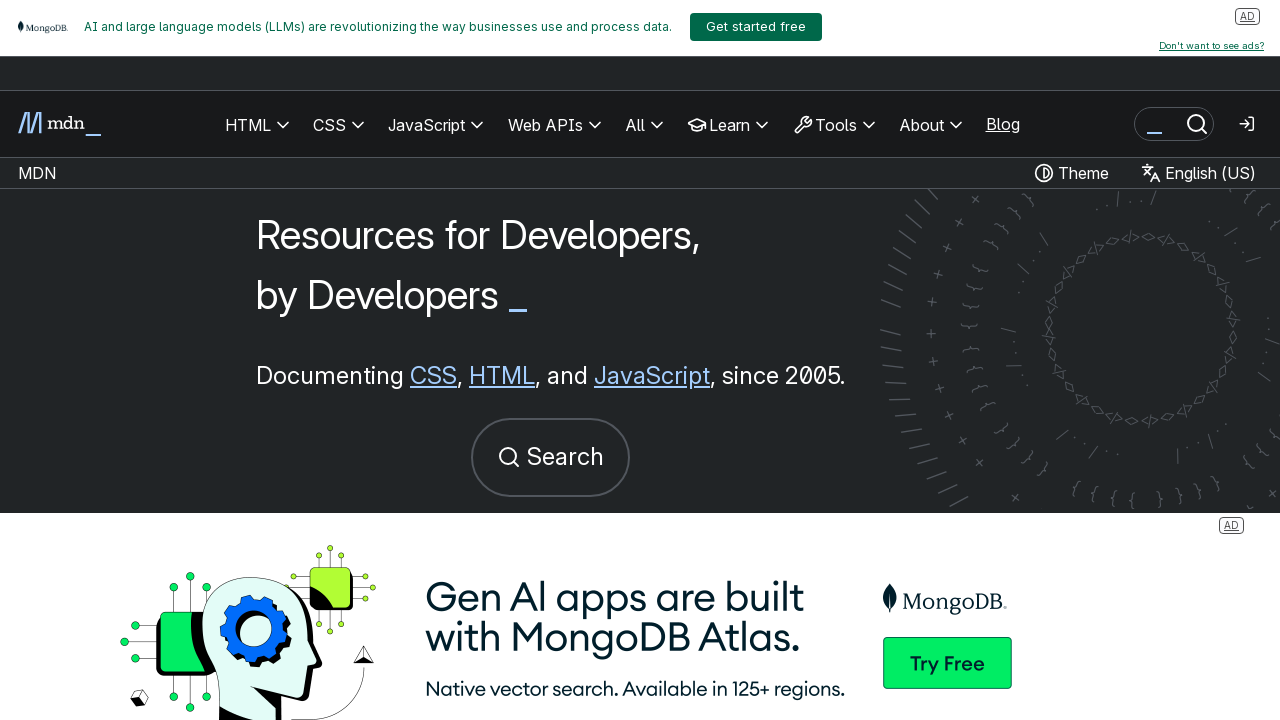